Navigates to JPL Space image page, clicks the full image button, and verifies the featured image modal appears

Starting URL: https://data-class-jpl-space.s3.amazonaws.com/JPL_Space/index.html

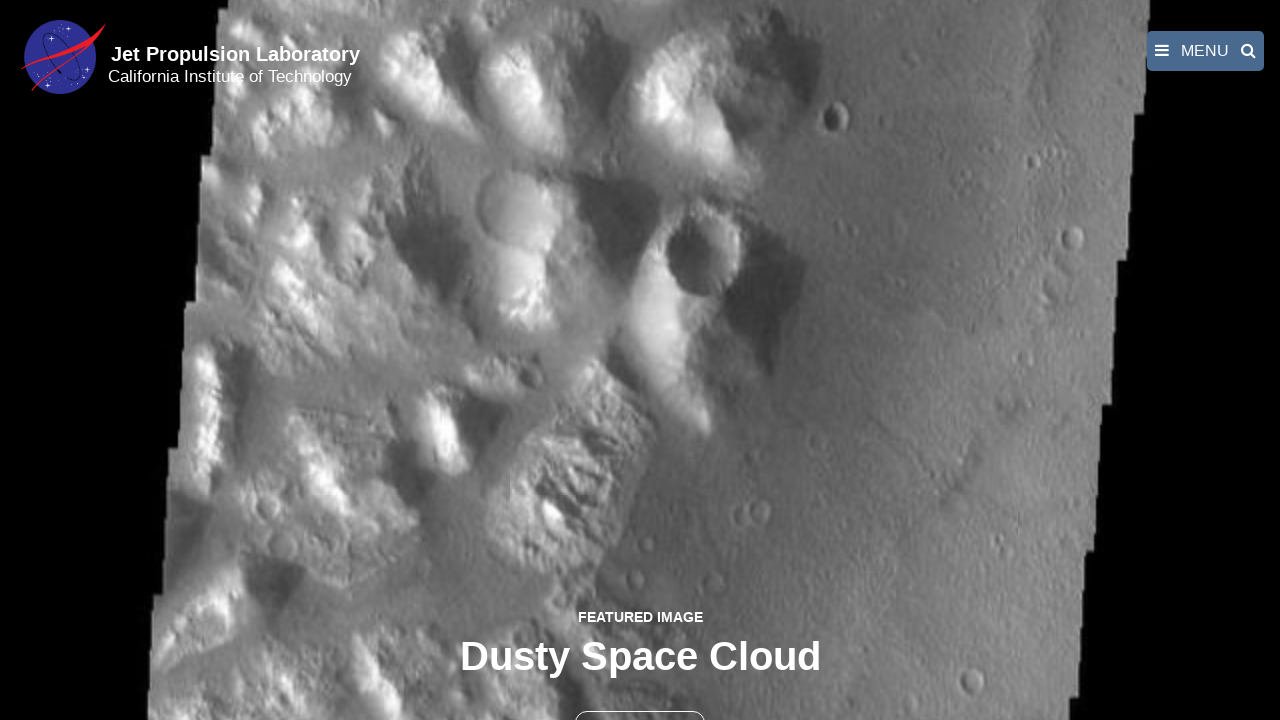

Navigated to JPL Space image page
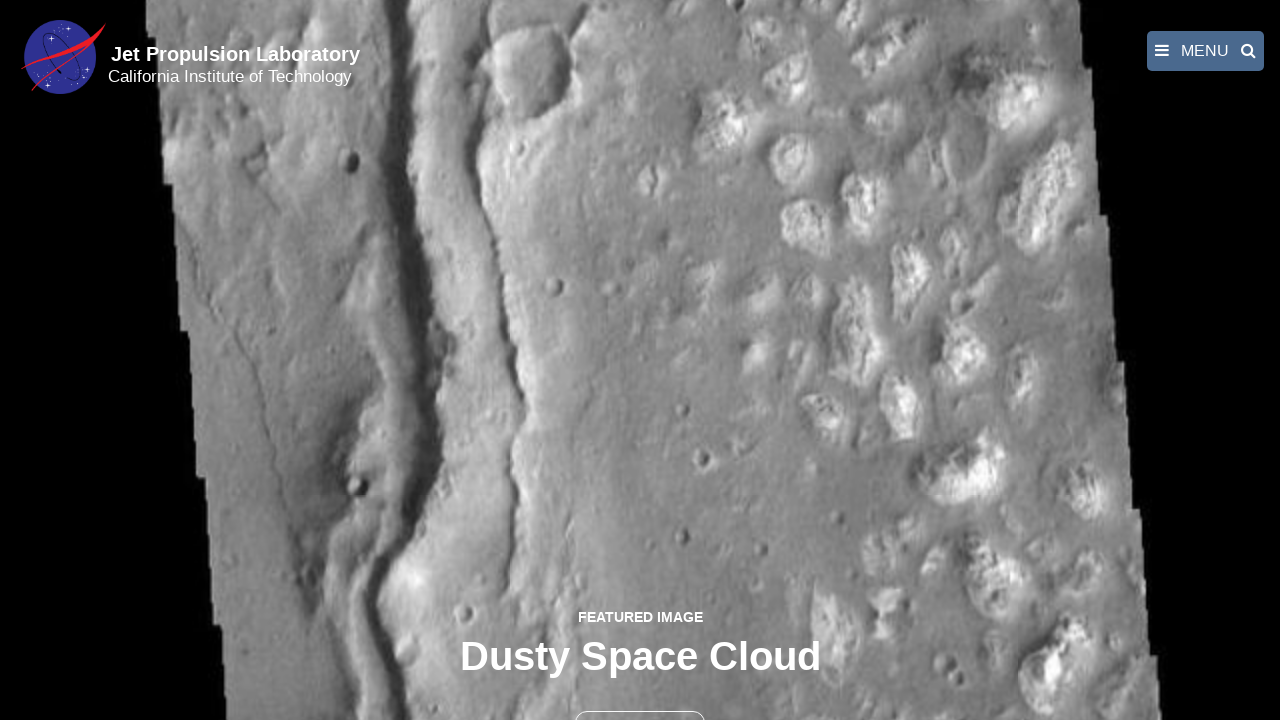

Clicked the full image button at (640, 699) on button >> nth=1
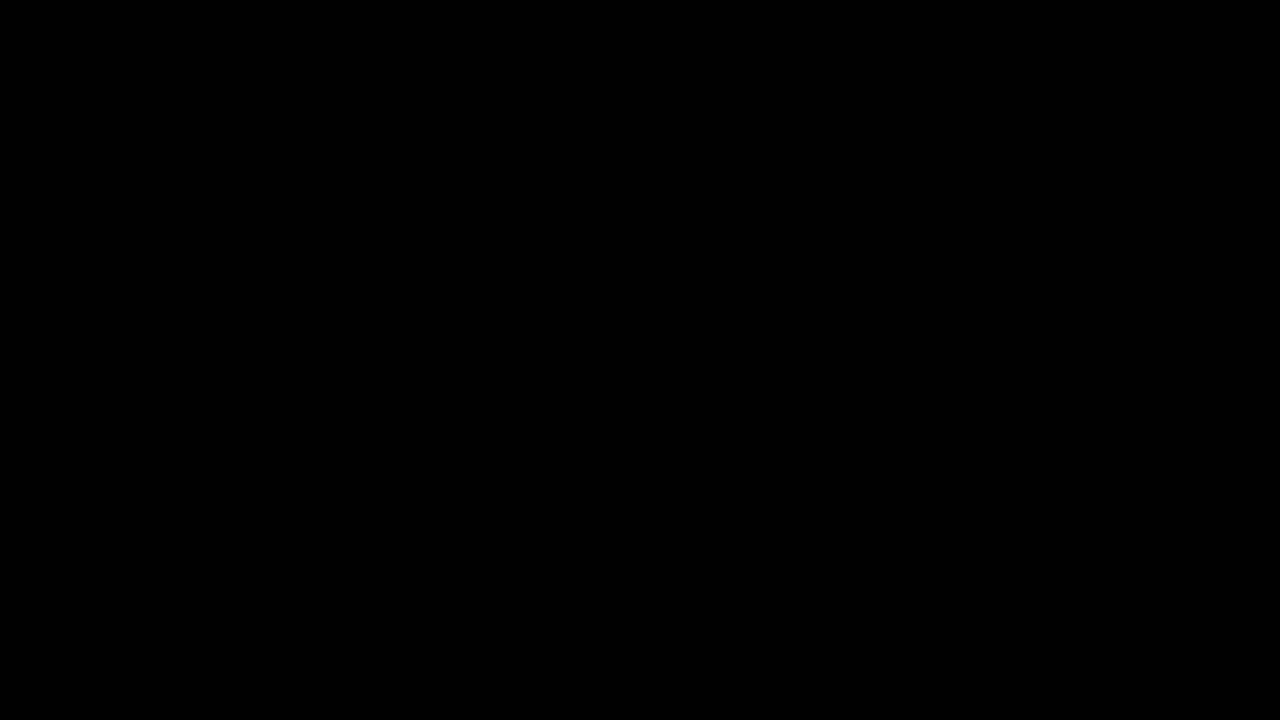

Featured image modal appeared with fancybox image
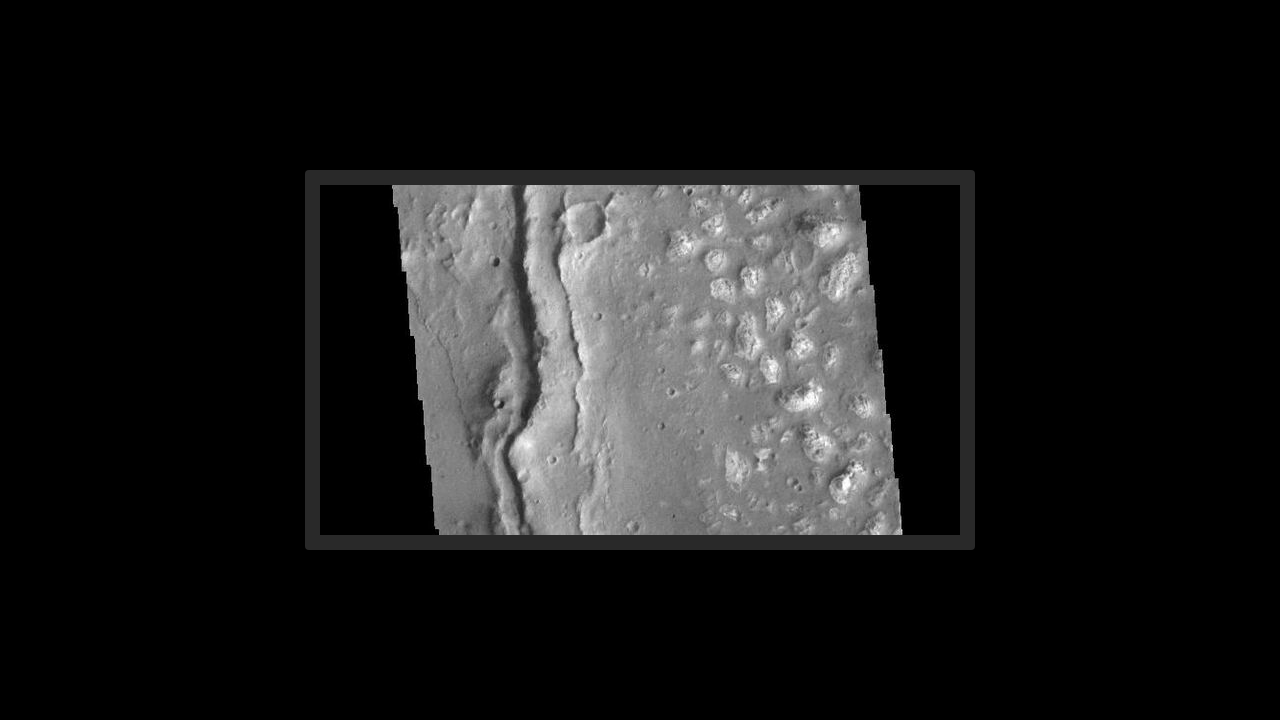

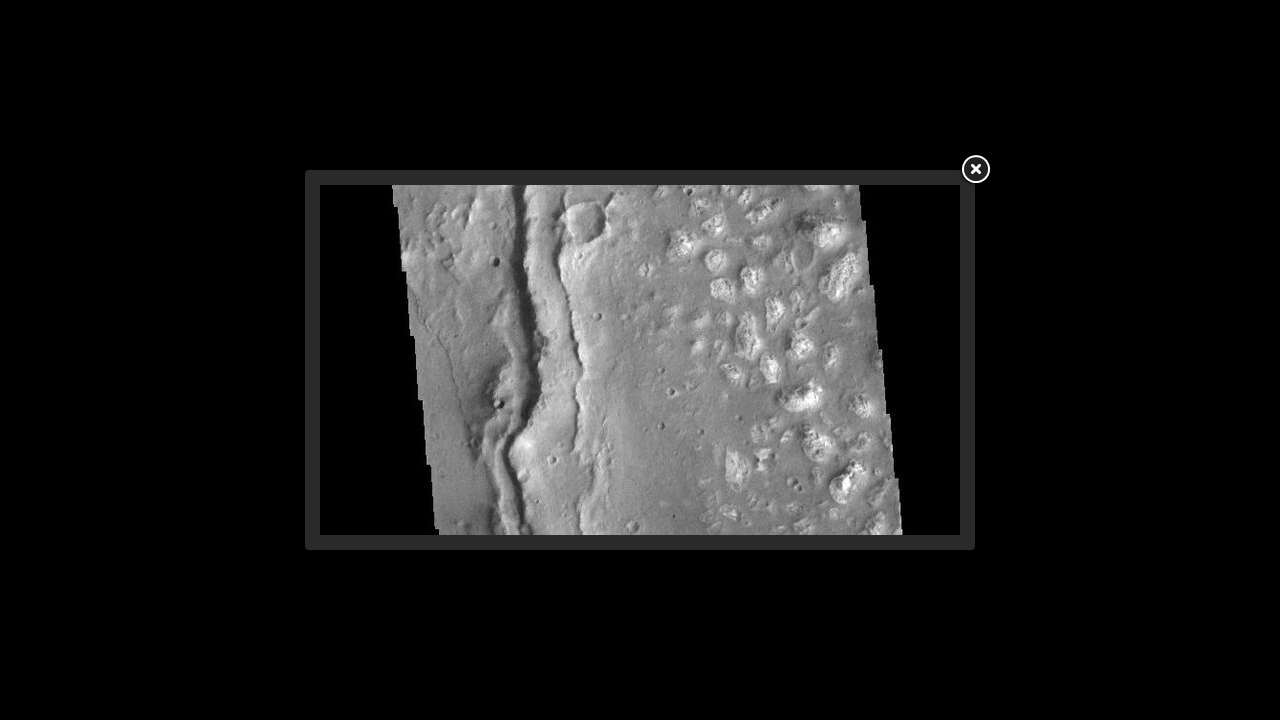